Tests a wait scenario by clicking a verify button and checking for a successful message

Starting URL: http://suninjuly.github.io/wait1.html

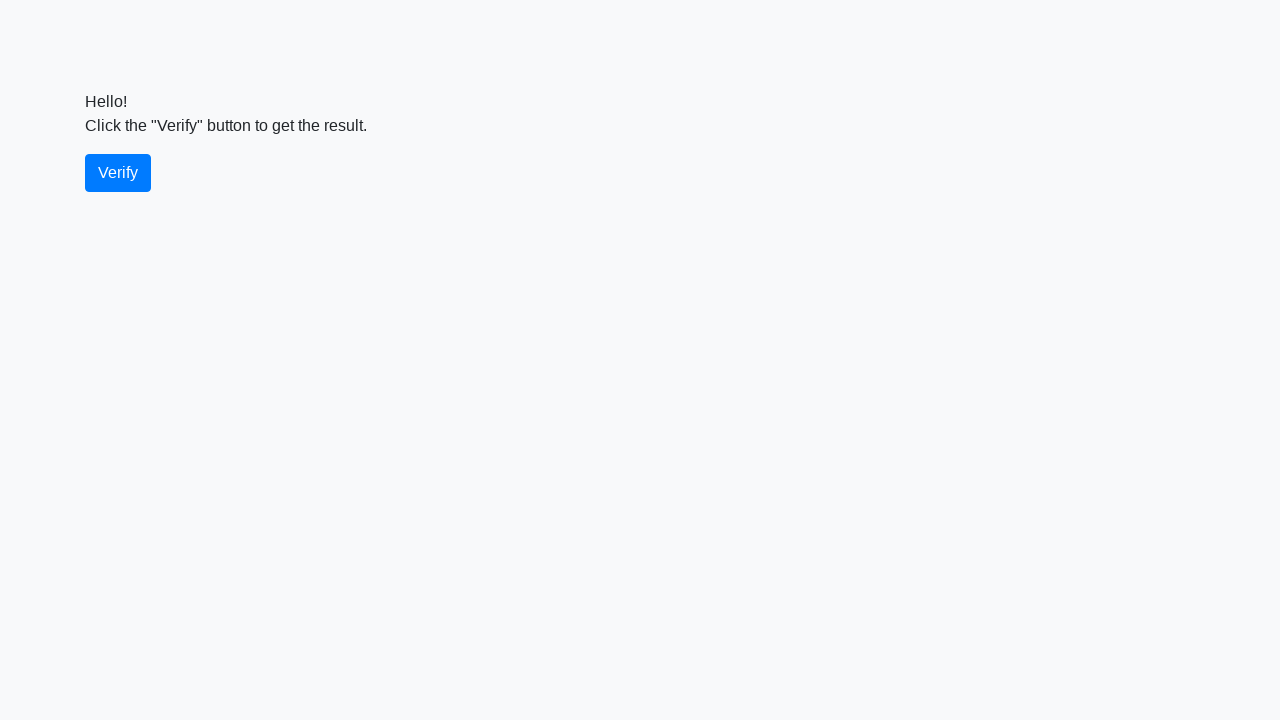

Clicked verify button at (118, 173) on #verify
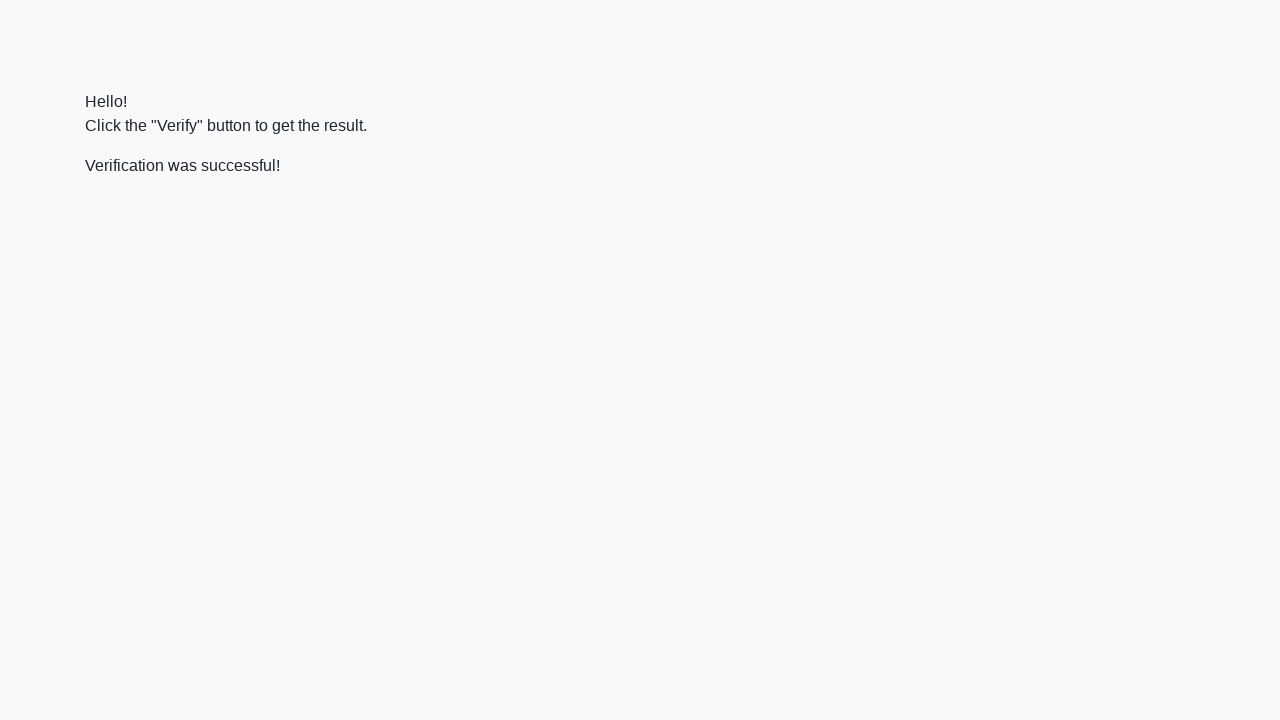

Located verify message element
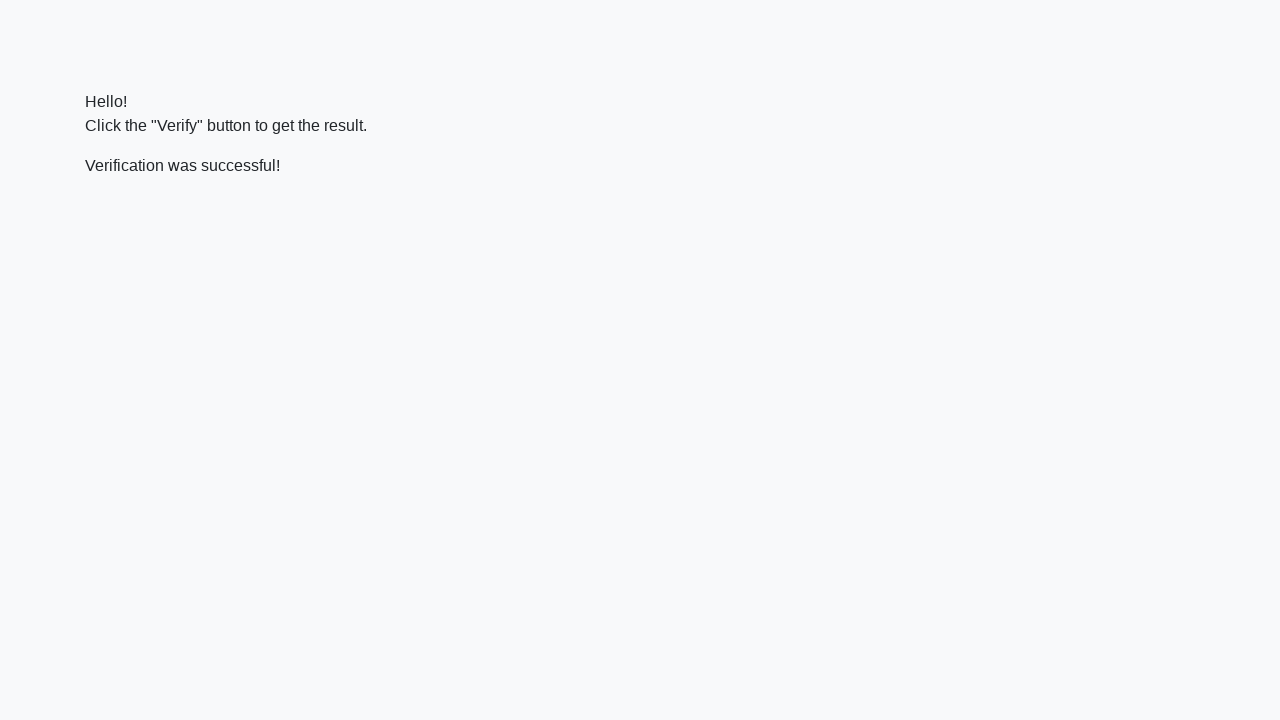

Waited for success message to appear
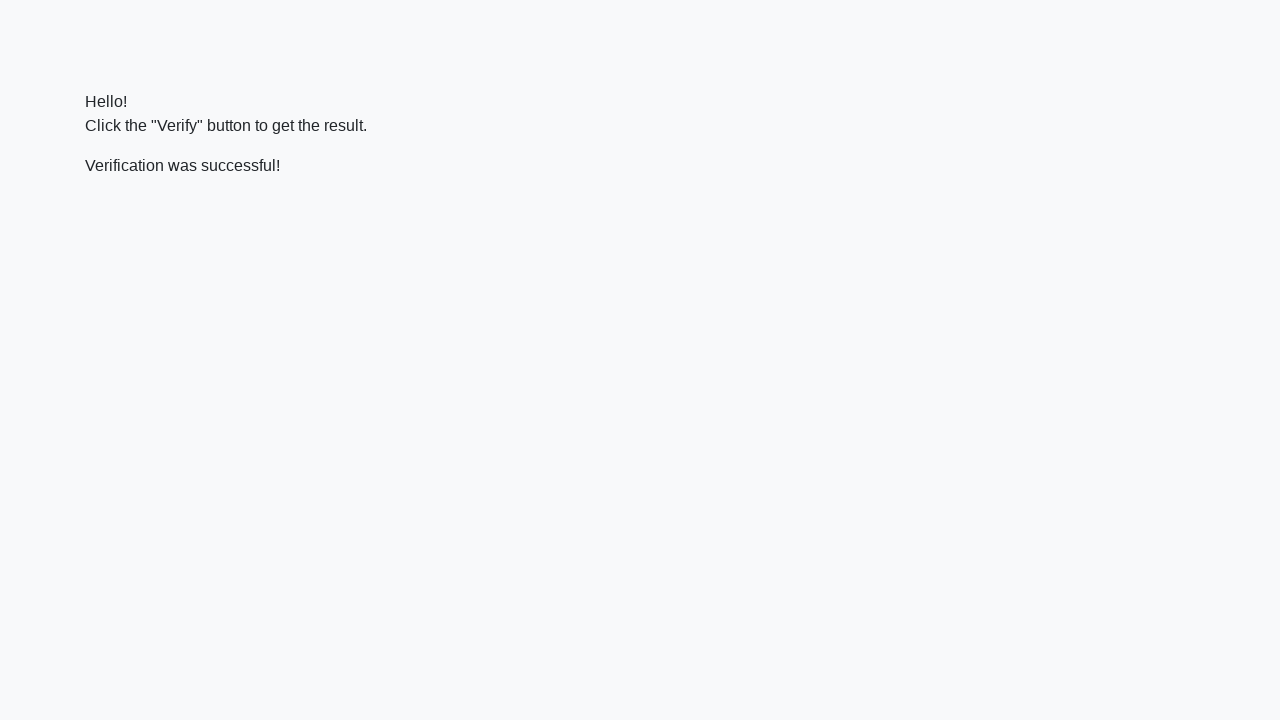

Verified 'successful' text is present in message
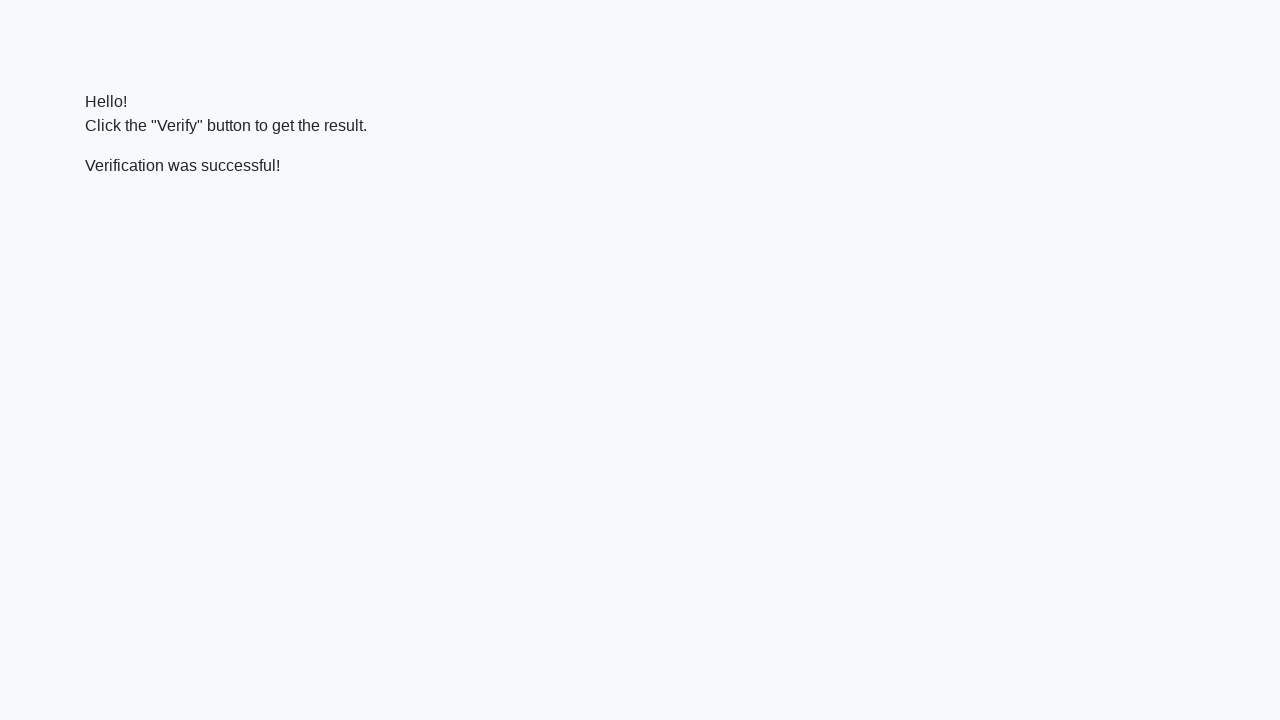

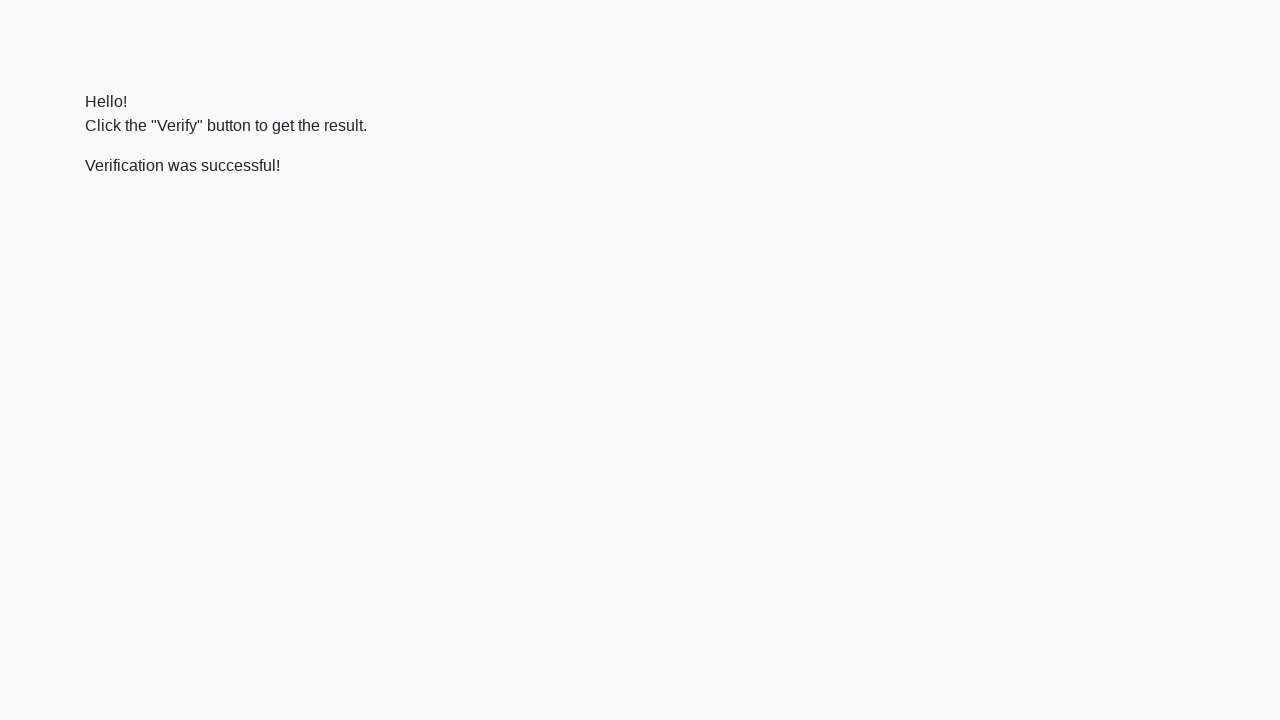